Tests adding todo items by filling the input field and pressing Enter, then verifying items appear in the list

Starting URL: https://demo.playwright.dev/todomvc

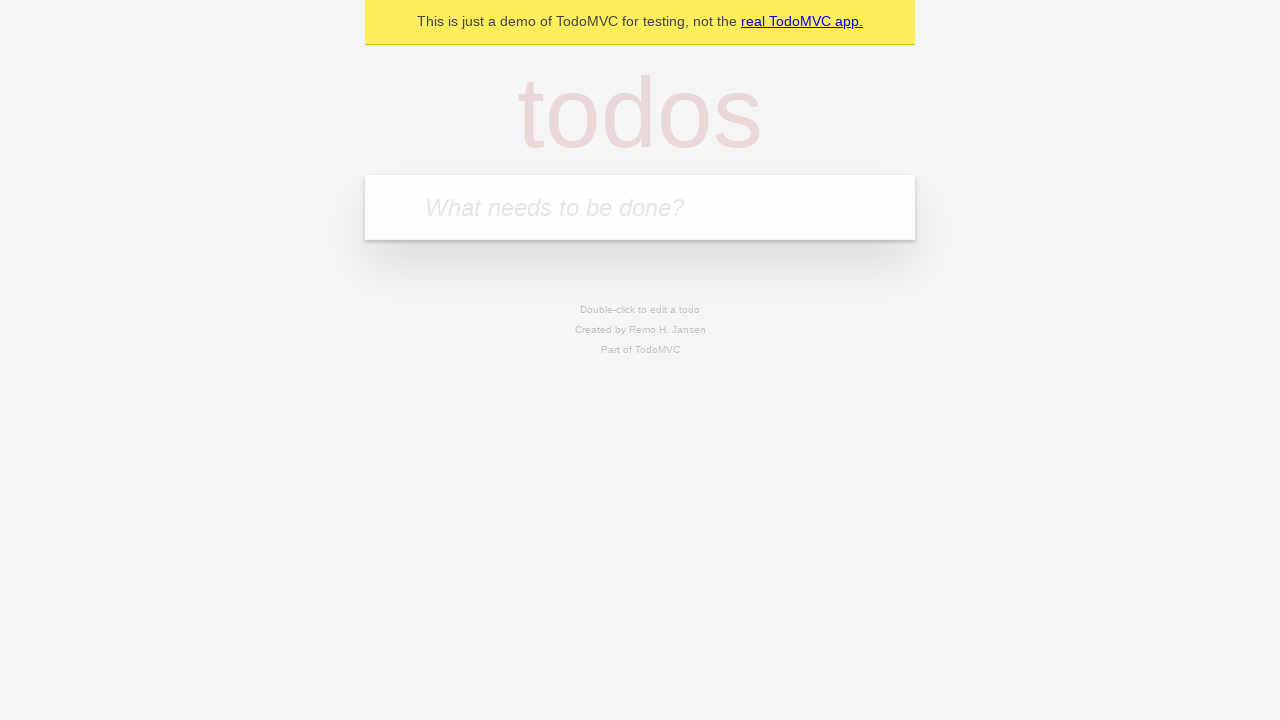

Filled todo input field with 'buy some cheese' on internal:attr=[placeholder="What needs to be done?"i]
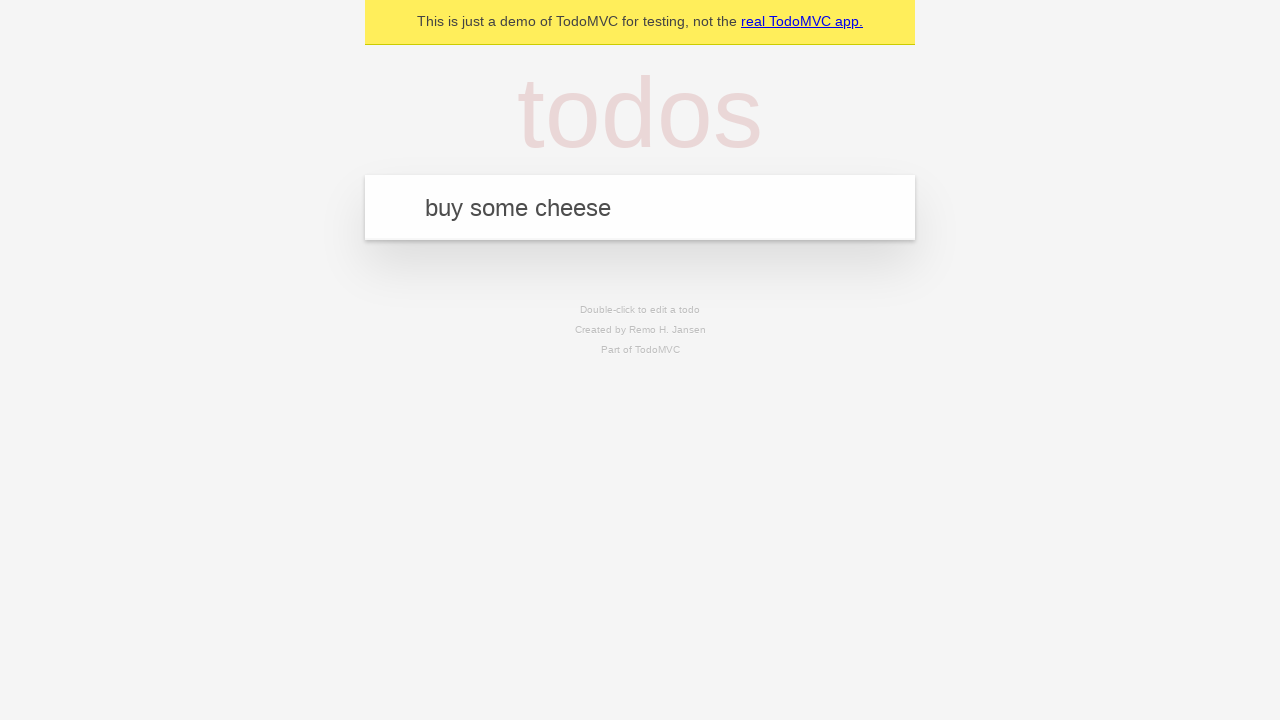

Pressed Enter to submit first todo item on internal:attr=[placeholder="What needs to be done?"i]
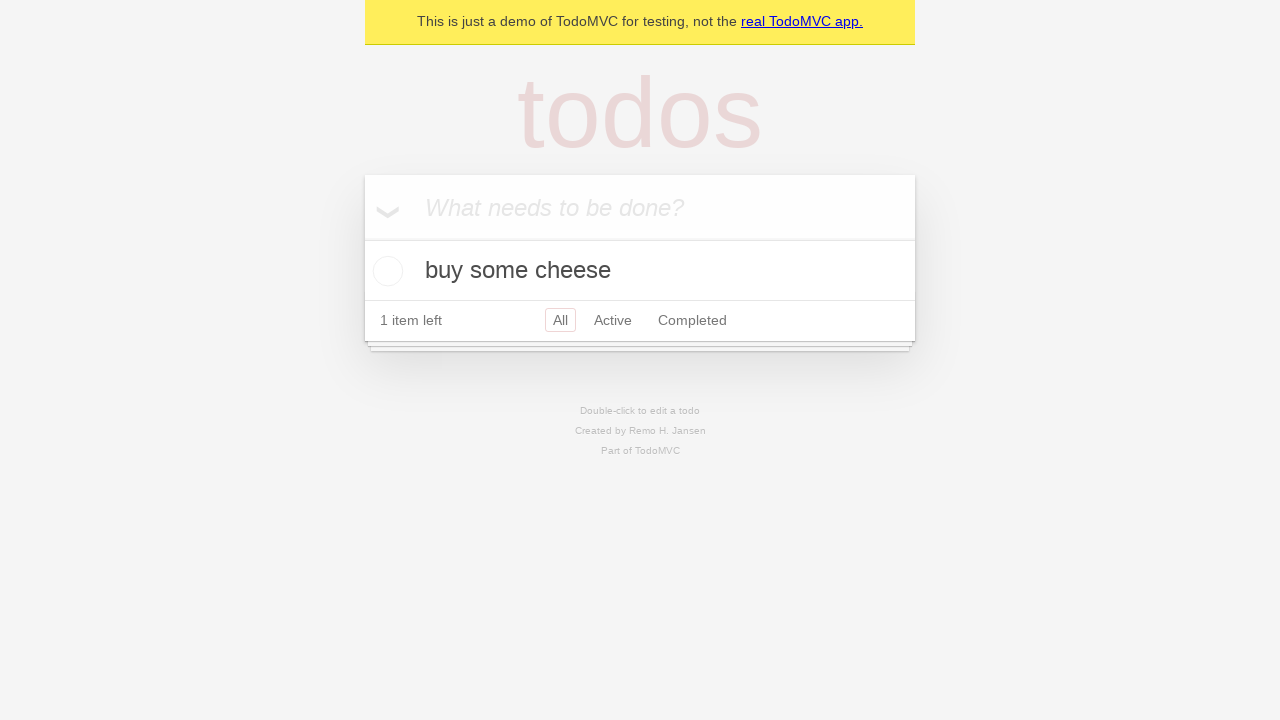

First todo item appeared in the list
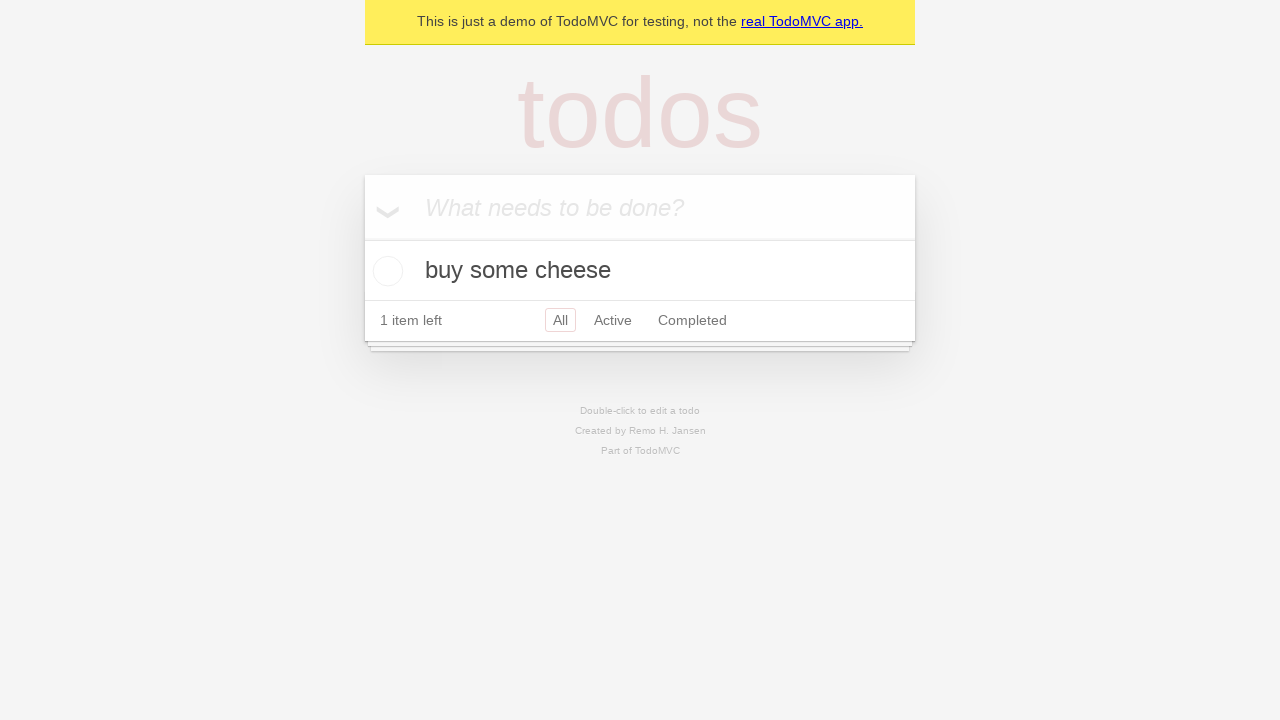

Filled todo input field with 'feed the cat' on internal:attr=[placeholder="What needs to be done?"i]
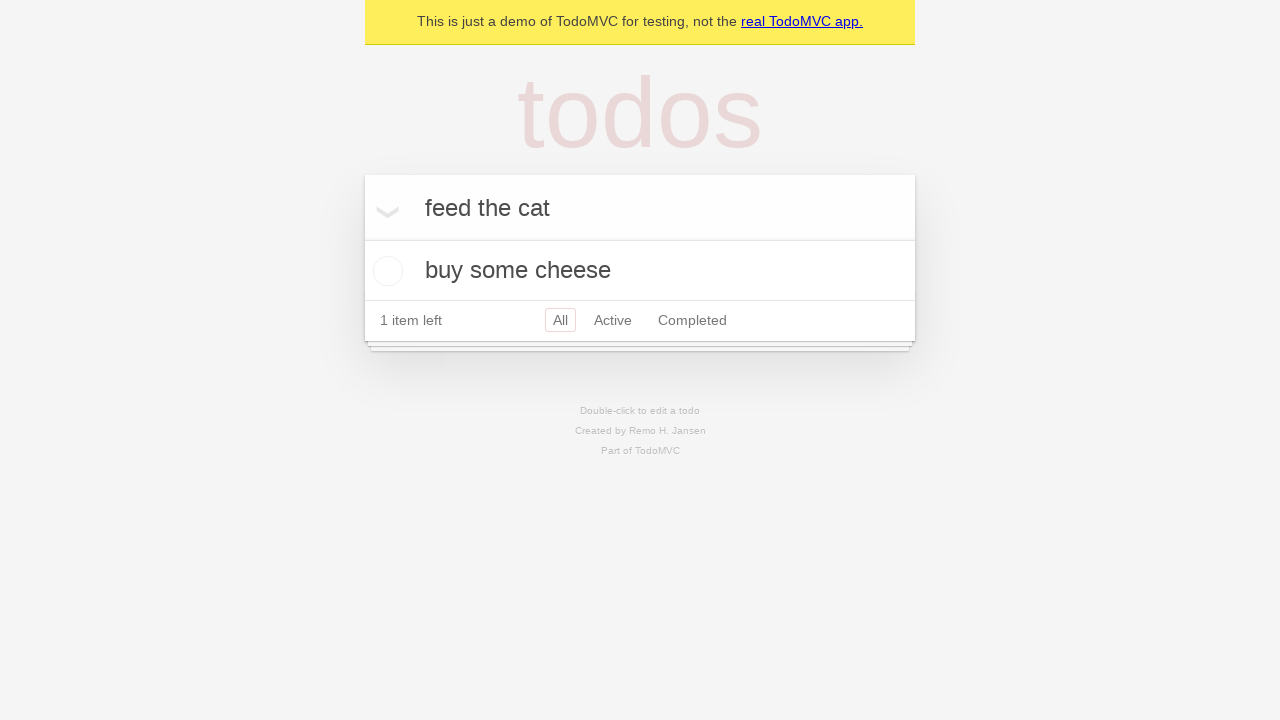

Pressed Enter to submit second todo item on internal:attr=[placeholder="What needs to be done?"i]
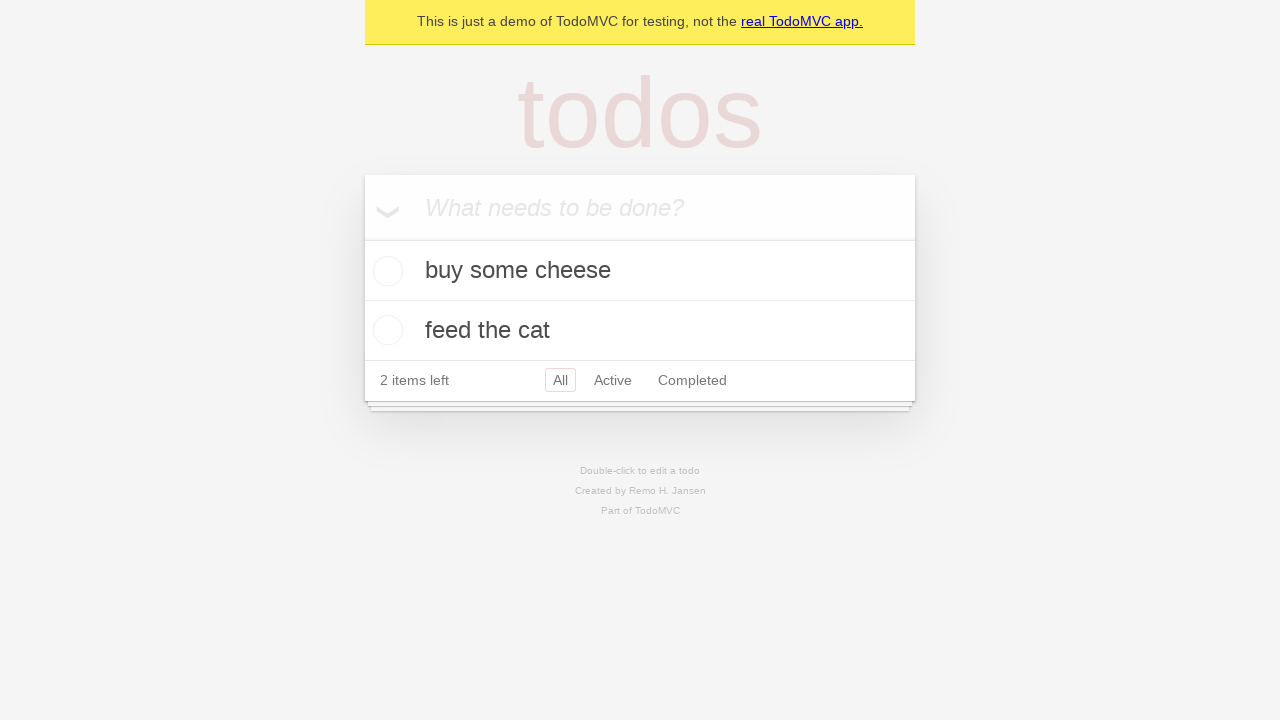

Both todo items are now visible in the list
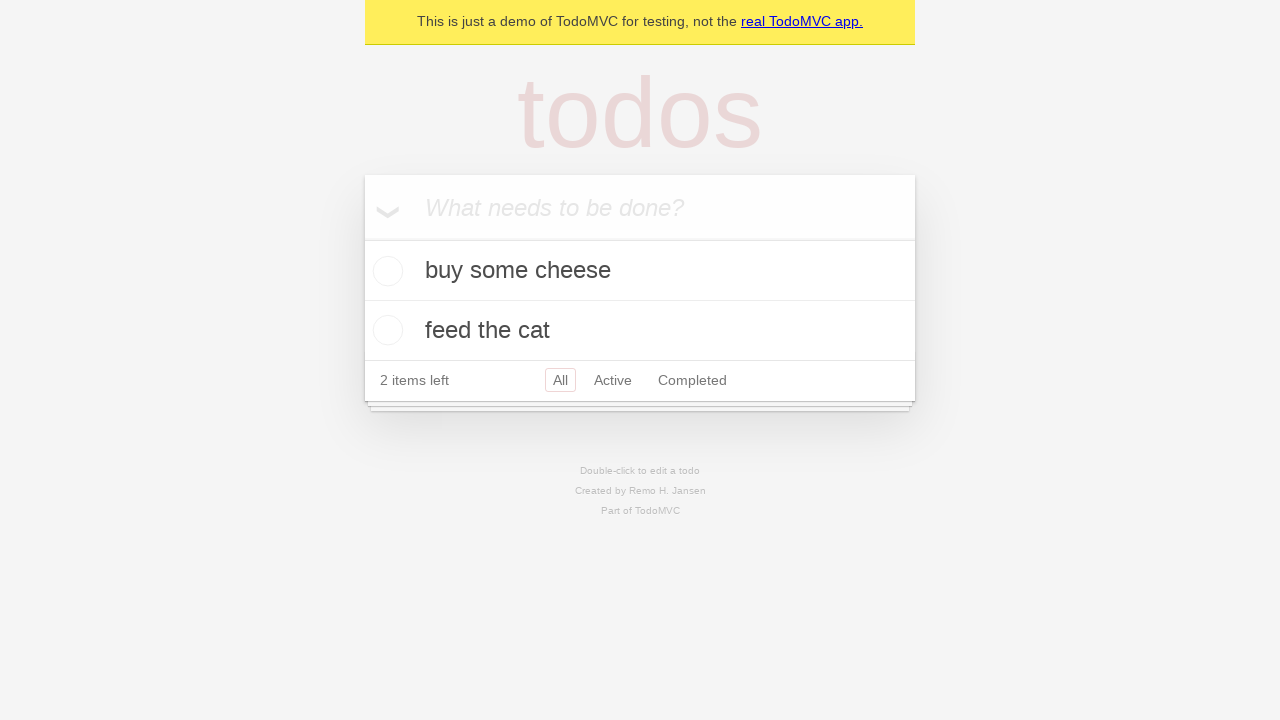

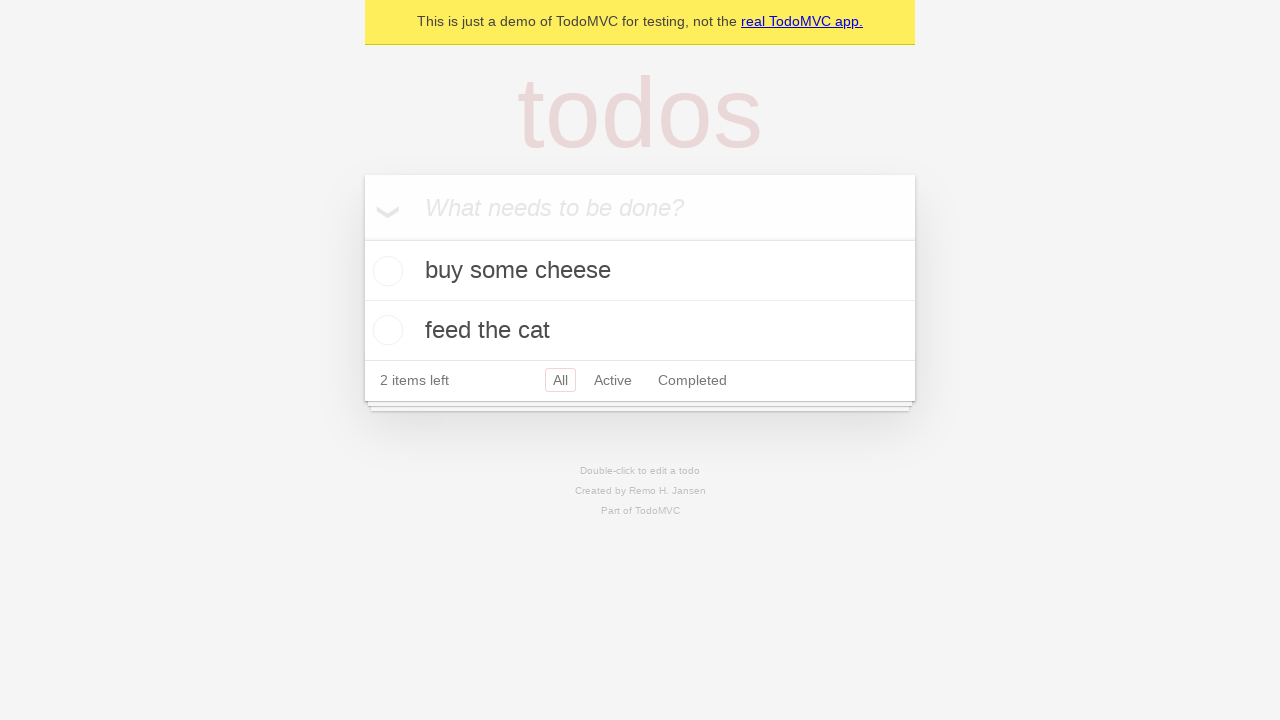